Tests checkbox interaction on a dynamic controls page by checking its initial state, clicking it, and verifying the state change.

Starting URL: https://training-support.net/webelements/dynamic-controls

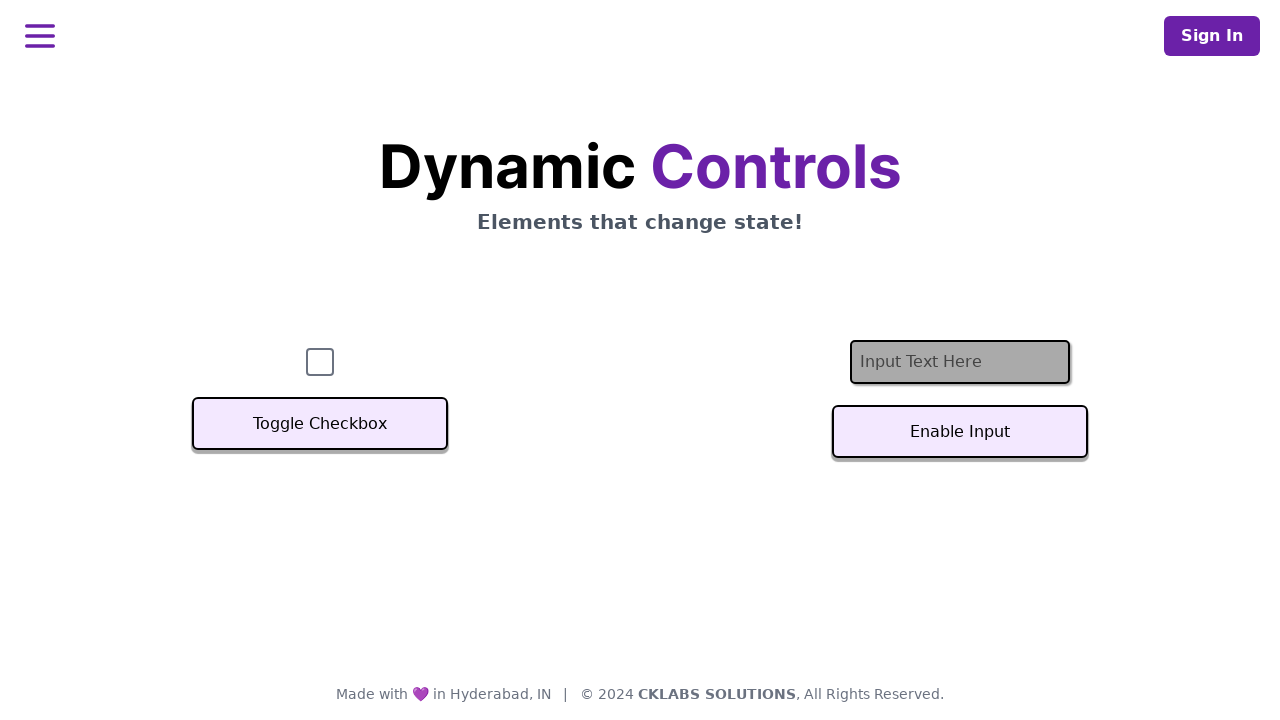

Waited for checkbox element to be available
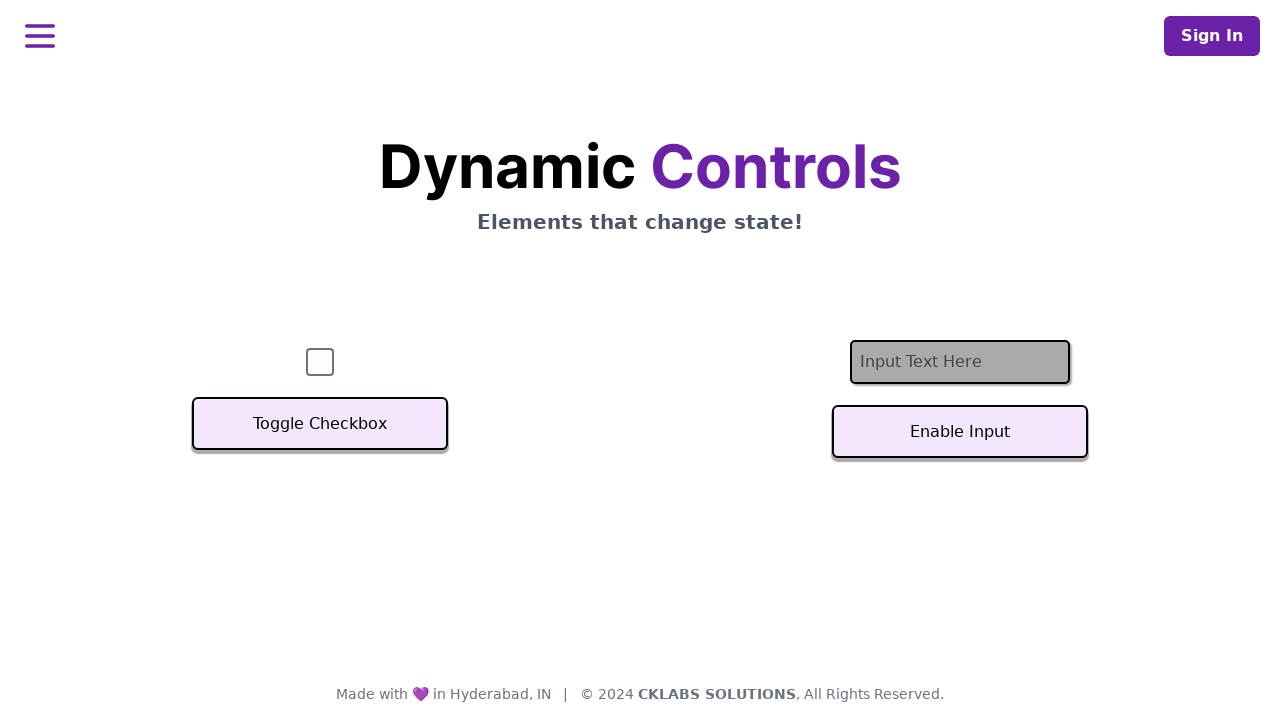

Checked initial checkbox state: False
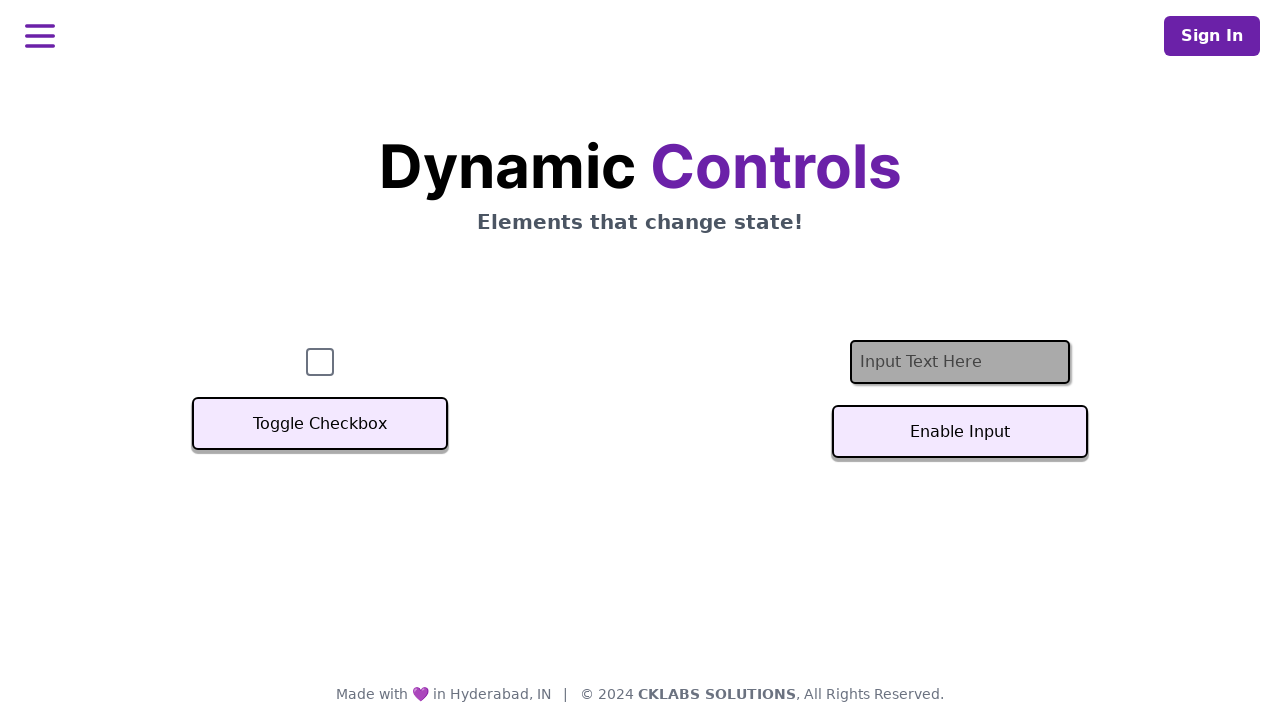

Clicked checkbox to toggle its state at (320, 362) on #checkbox
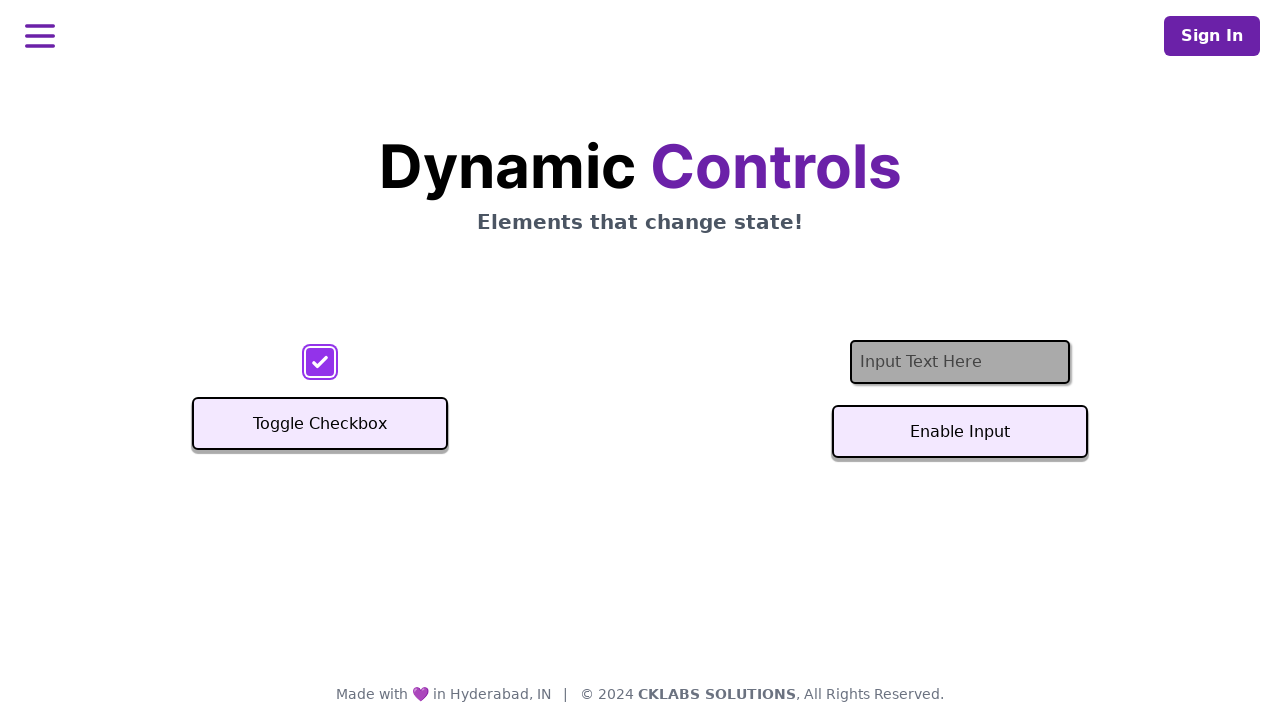

Waited 500ms for checkbox state update
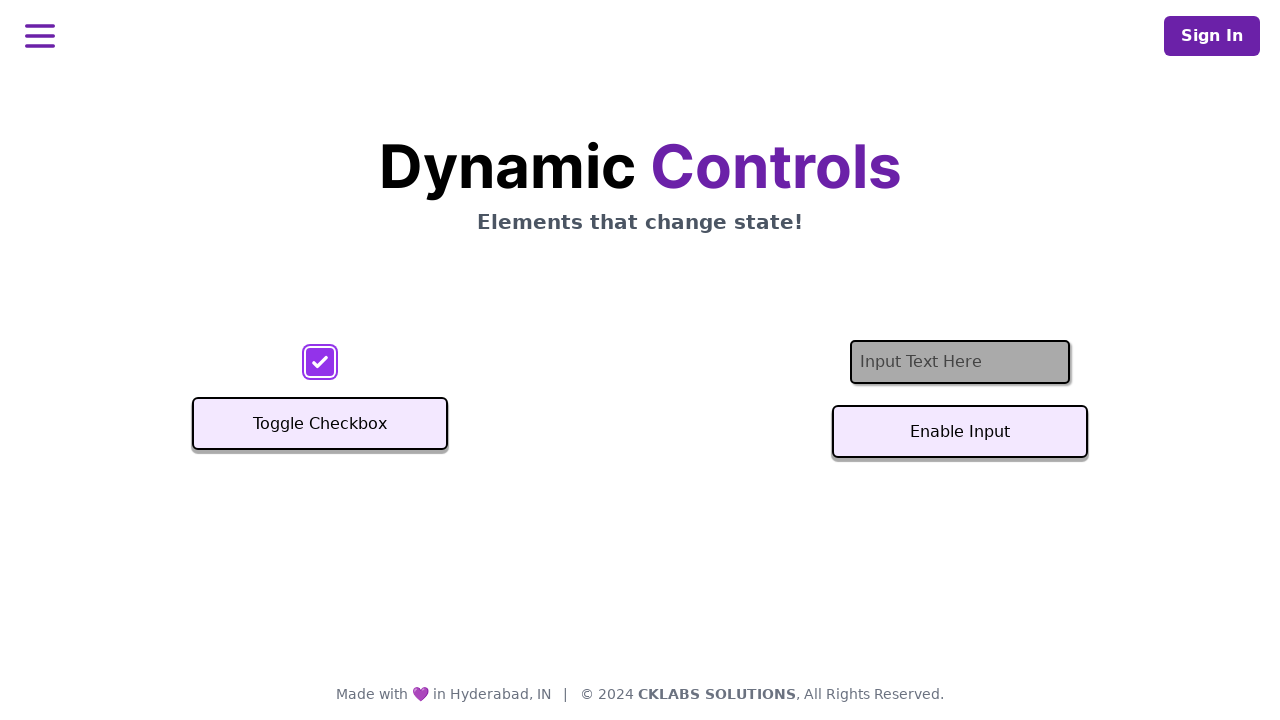

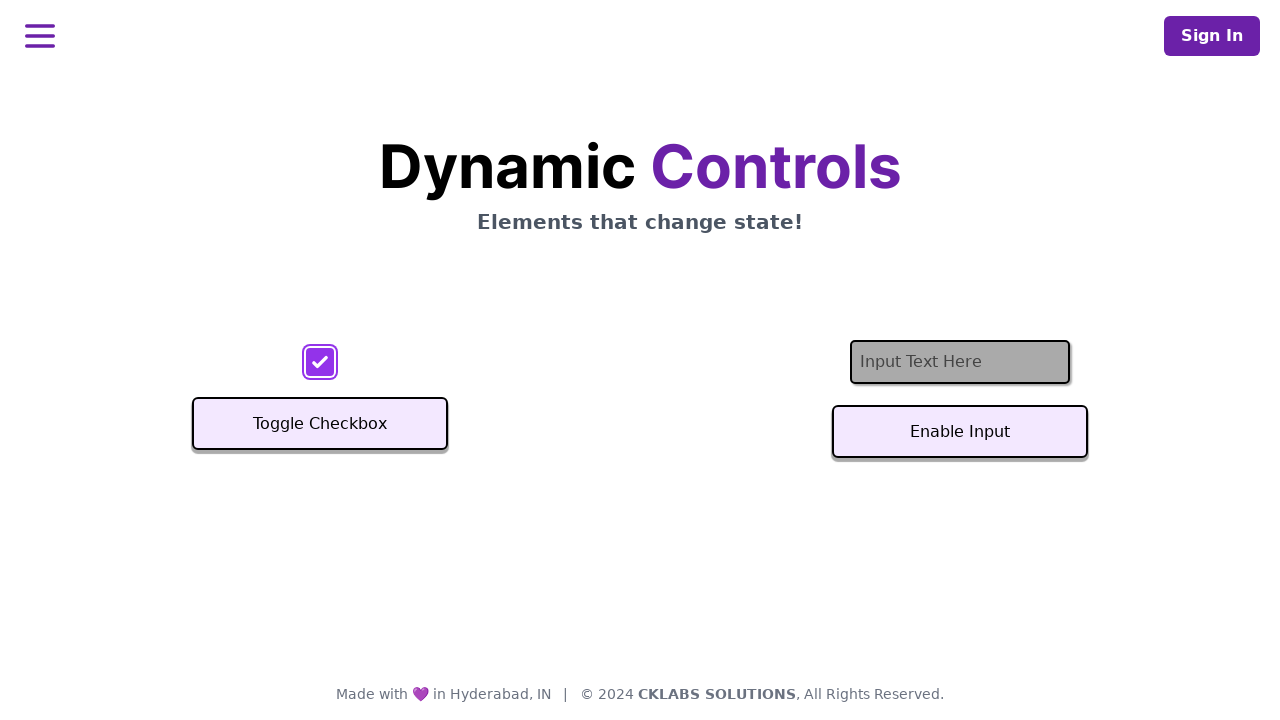